Navigates to sign in page and verifies the password field has correct placeholder text

Starting URL: https://cannatrader-frontend.vercel.app/home

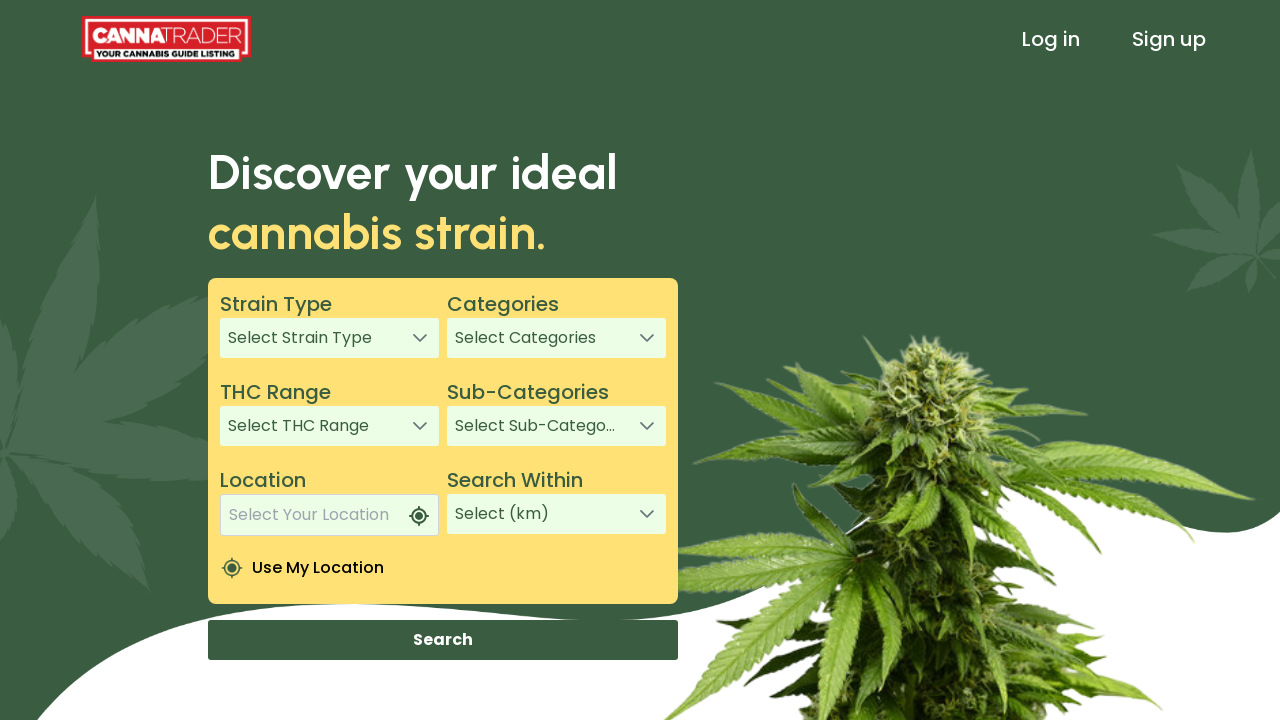

Clicked Sign In link in header at (1051, 39) on xpath=/html/body/app-root/app-header/div[1]/header/div[3]/a[1]
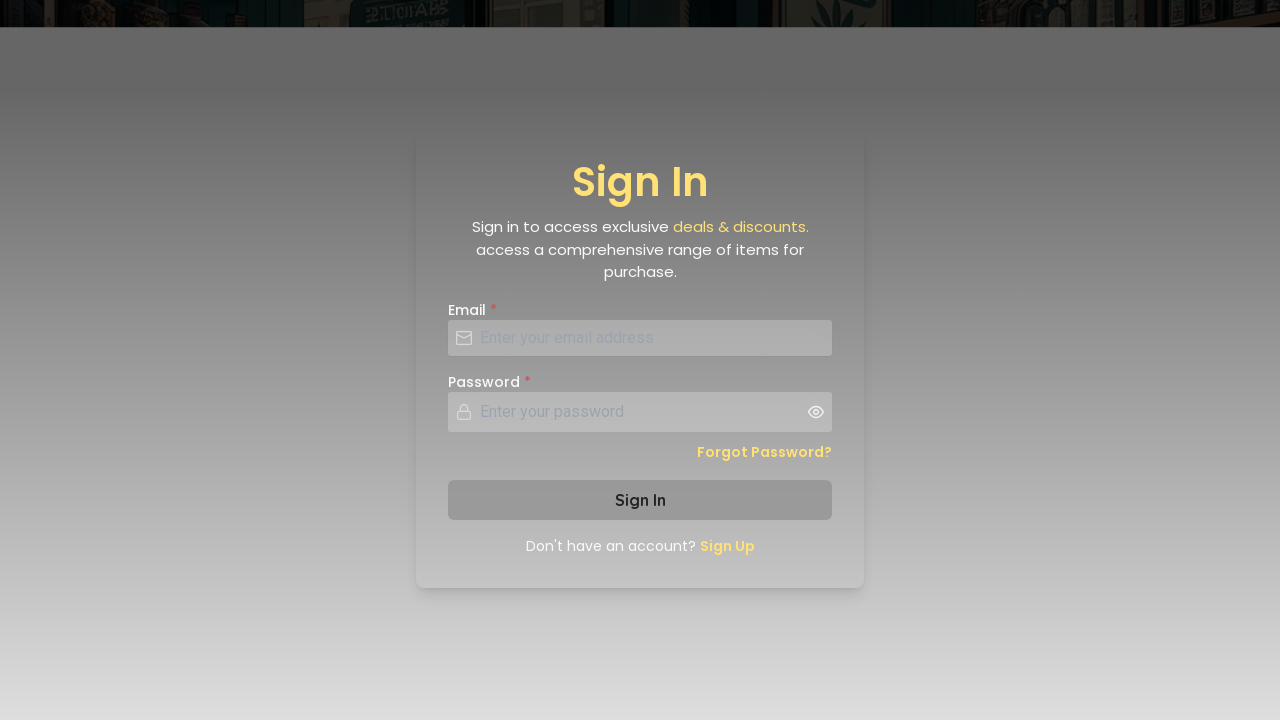

Located password input field
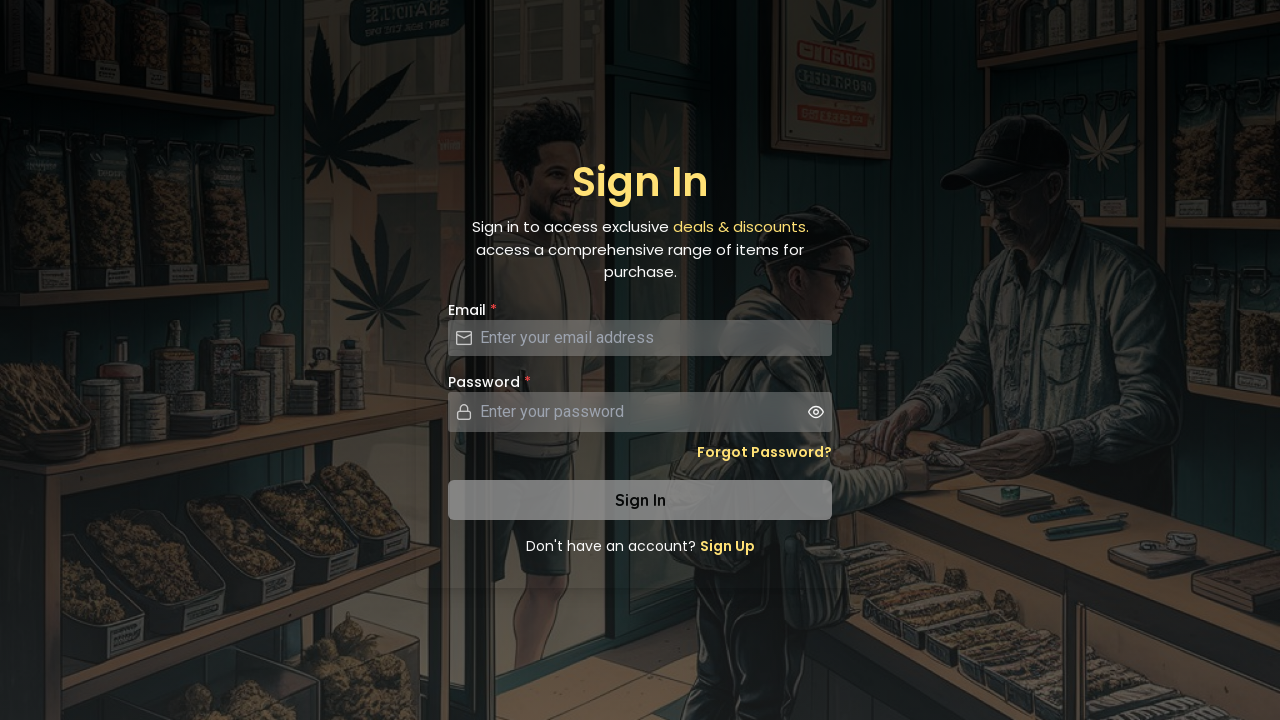

Verified password field placeholder text is 'Enter your password'
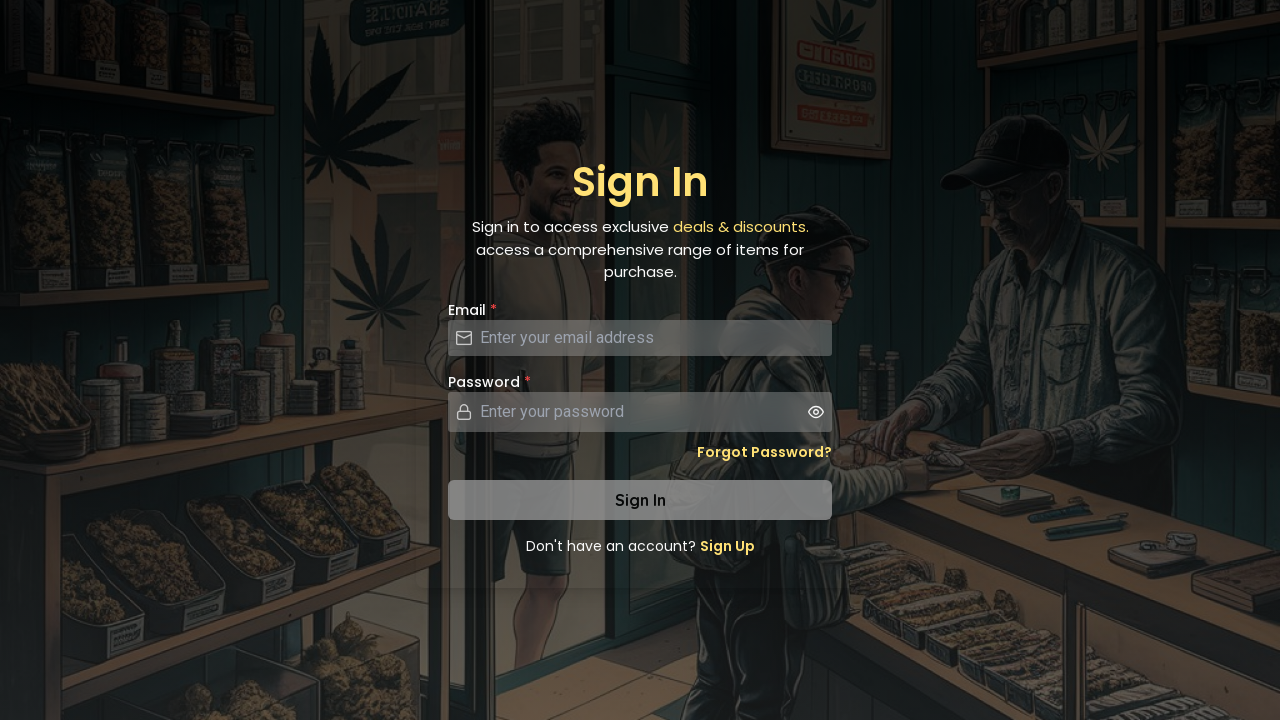

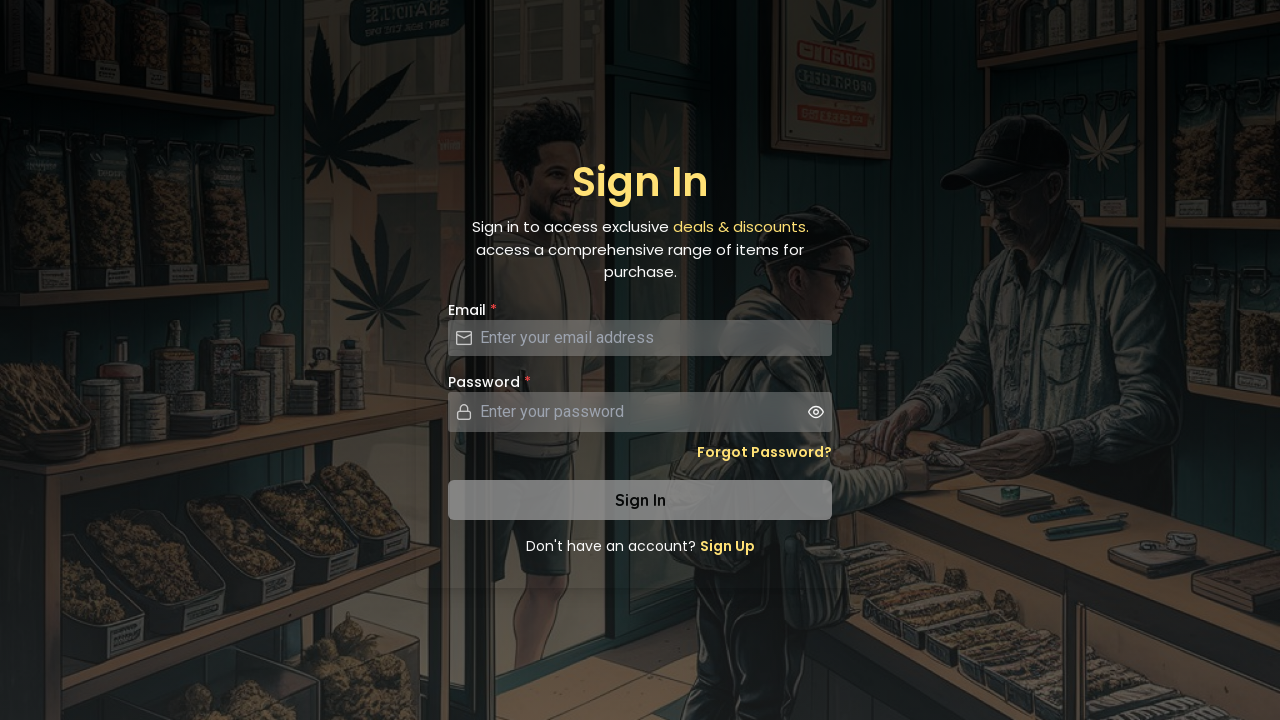